Tests radio button functionality by selecting a random radio button from a group and verifying it becomes selected

Starting URL: https://codenboxautomationlab.com/practice/

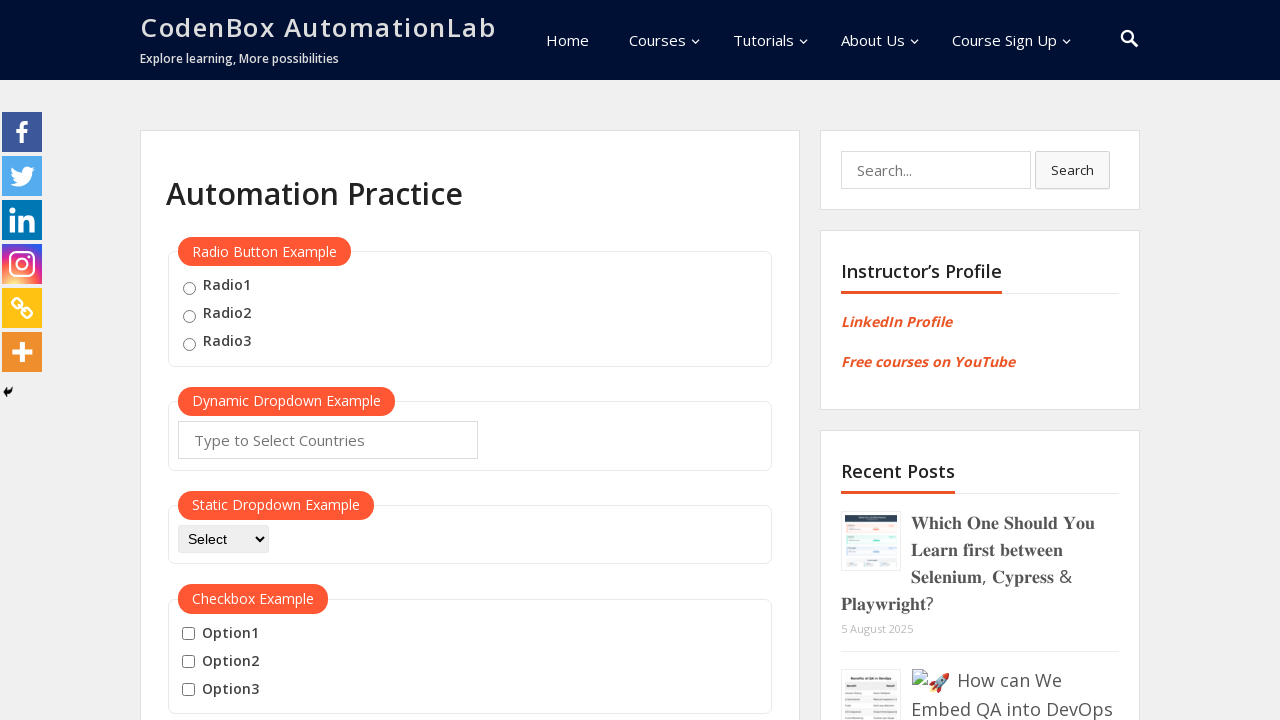

Located radio button container with ID 'radio-btn-example'
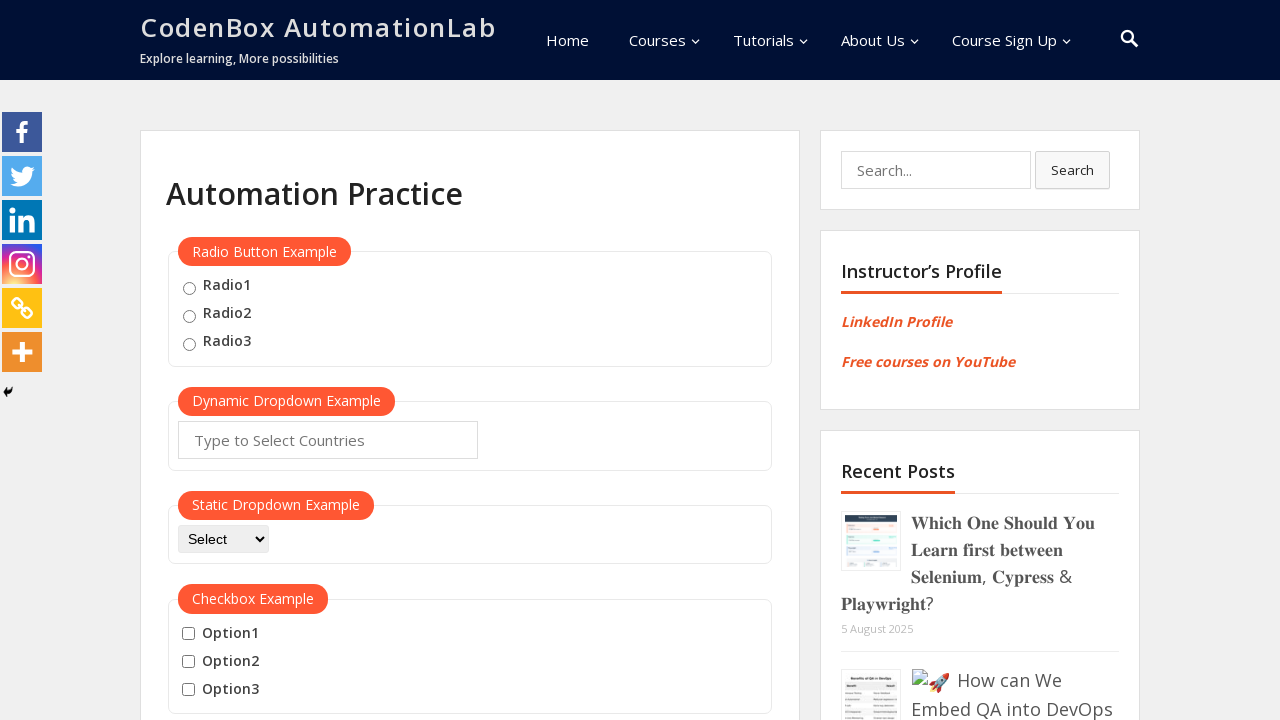

Located all radio button inputs within the container
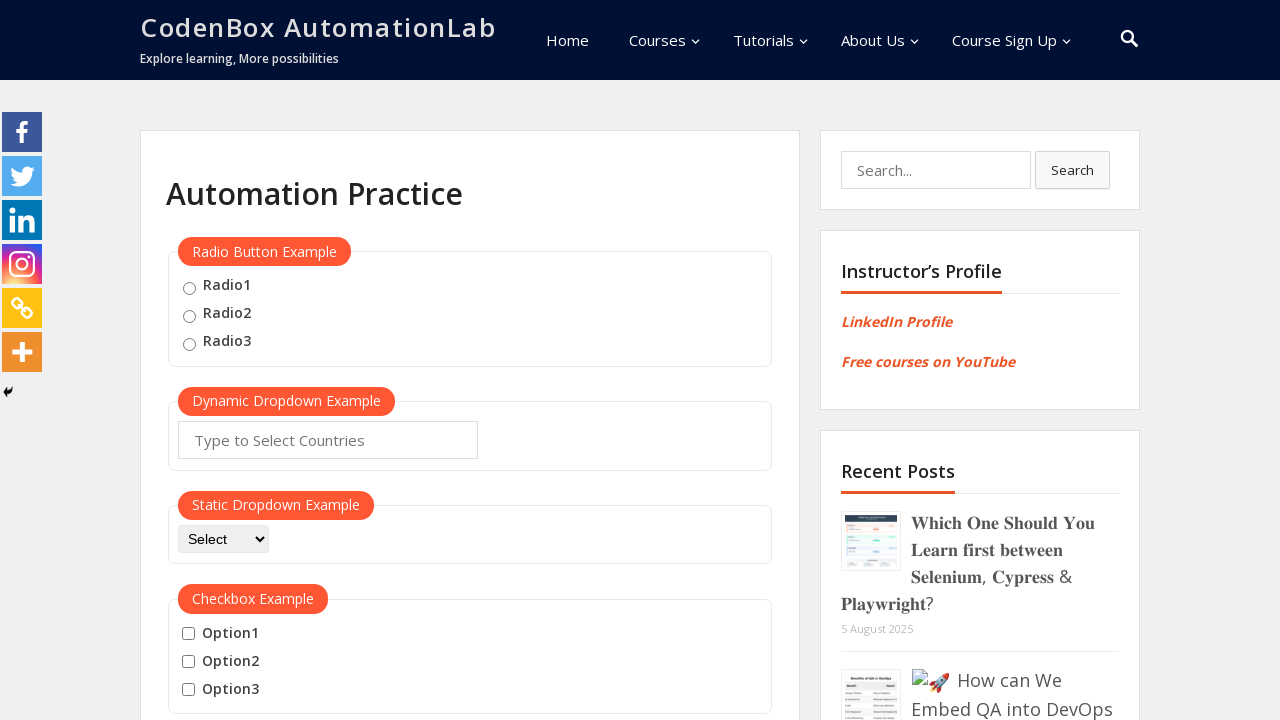

Selected radio button at index 1
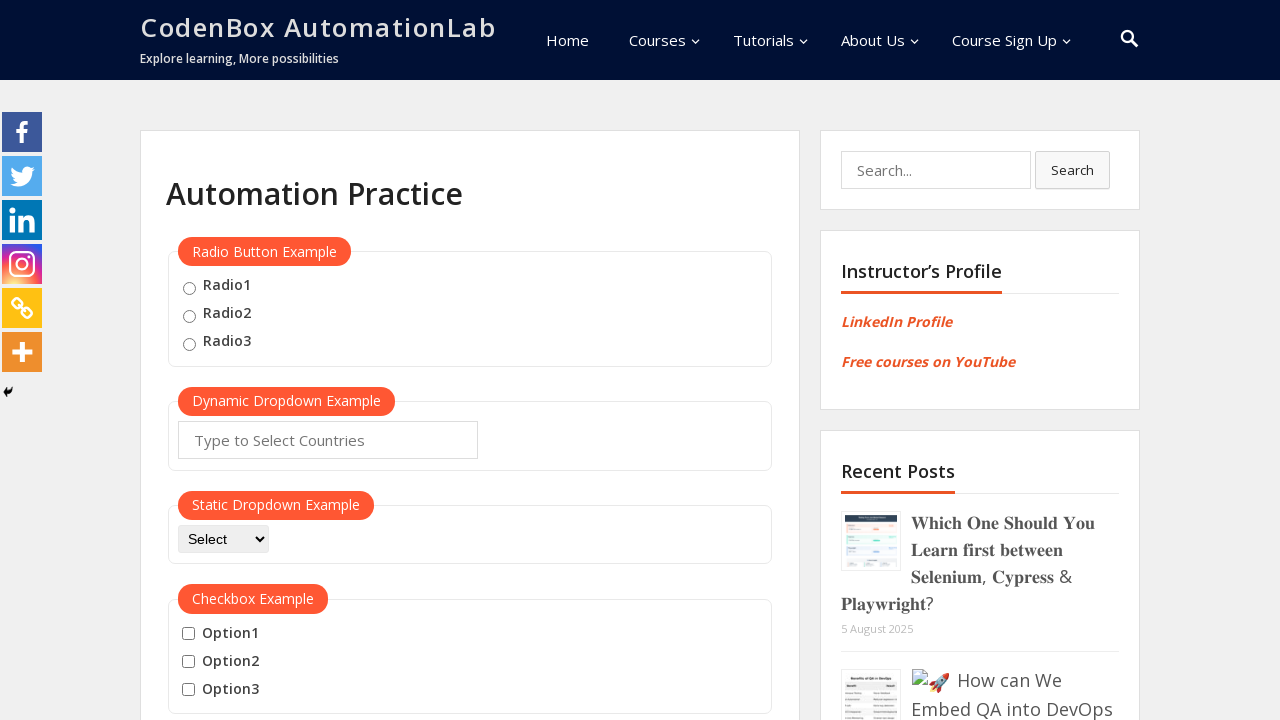

Clicked the selected radio button at (189, 316) on #radio-btn-example >> input >> nth=1
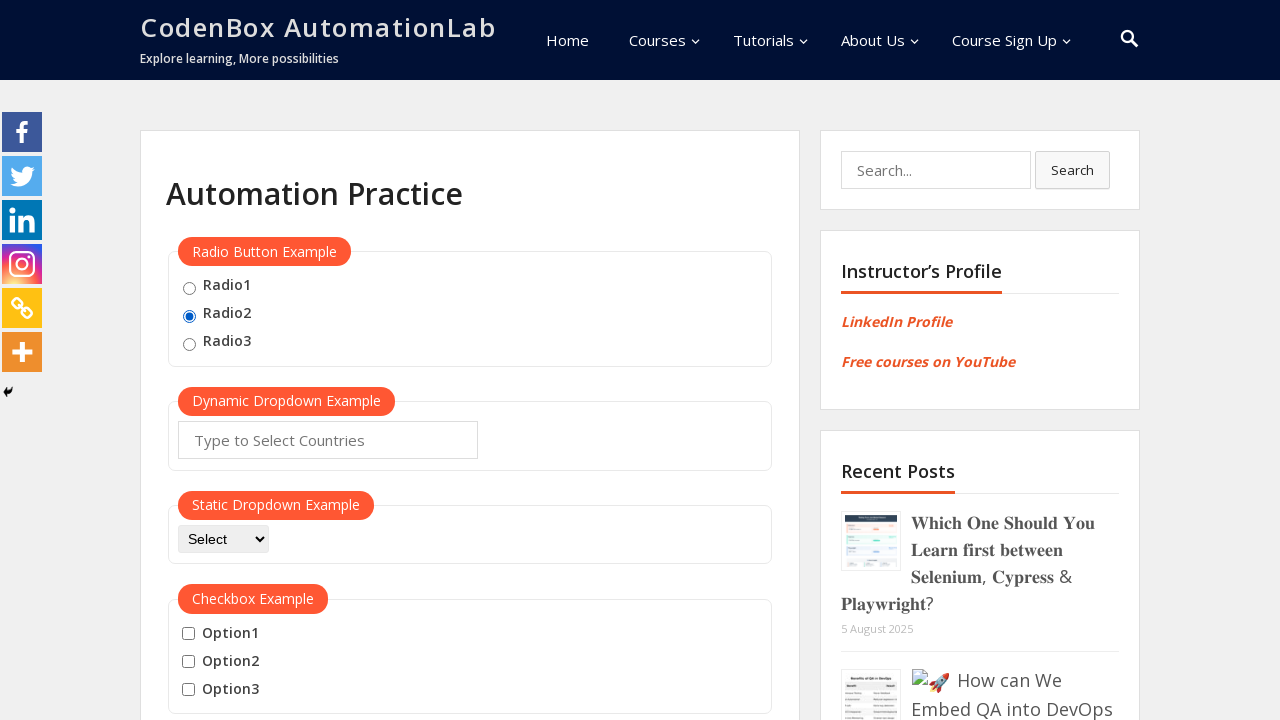

Verified that the radio button is now selected
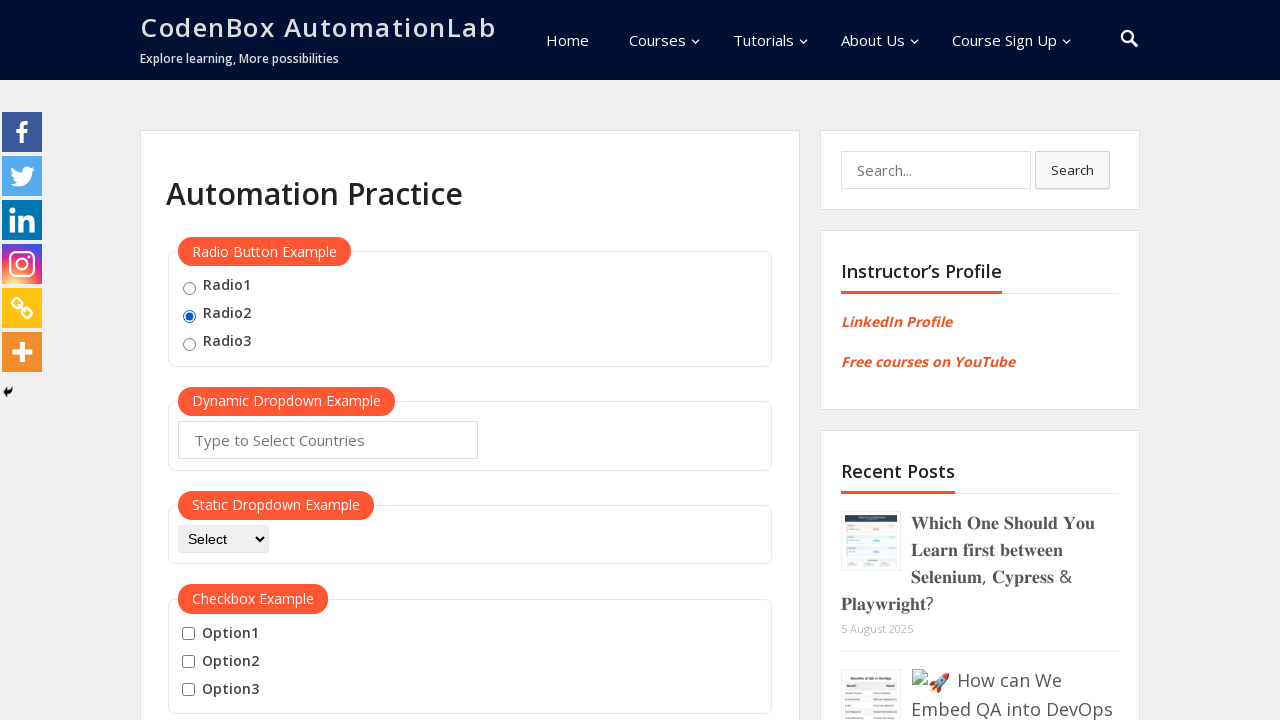

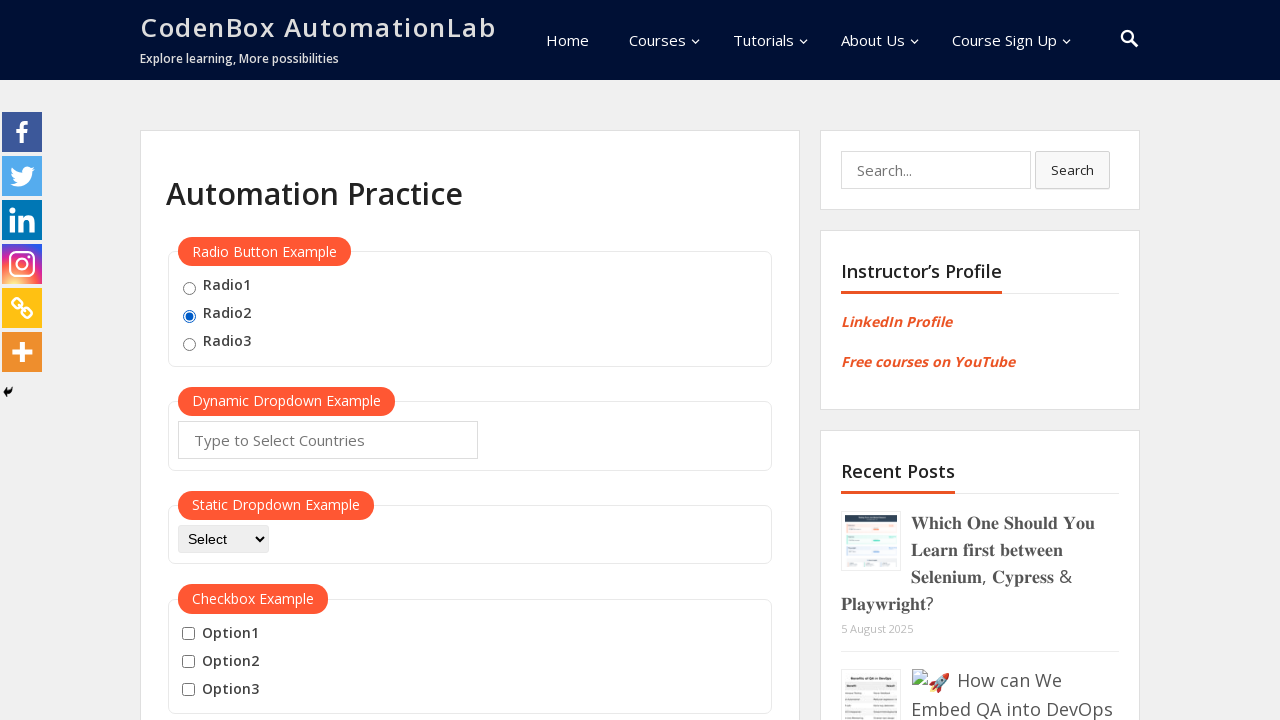